Tests window switching functionality by clicking on 'Elemental Selenium' link, switching to the newly opened window, and verifying the page heading is "Elemental Selenium"

Starting URL: https://the-internet.herokuapp.com/windows

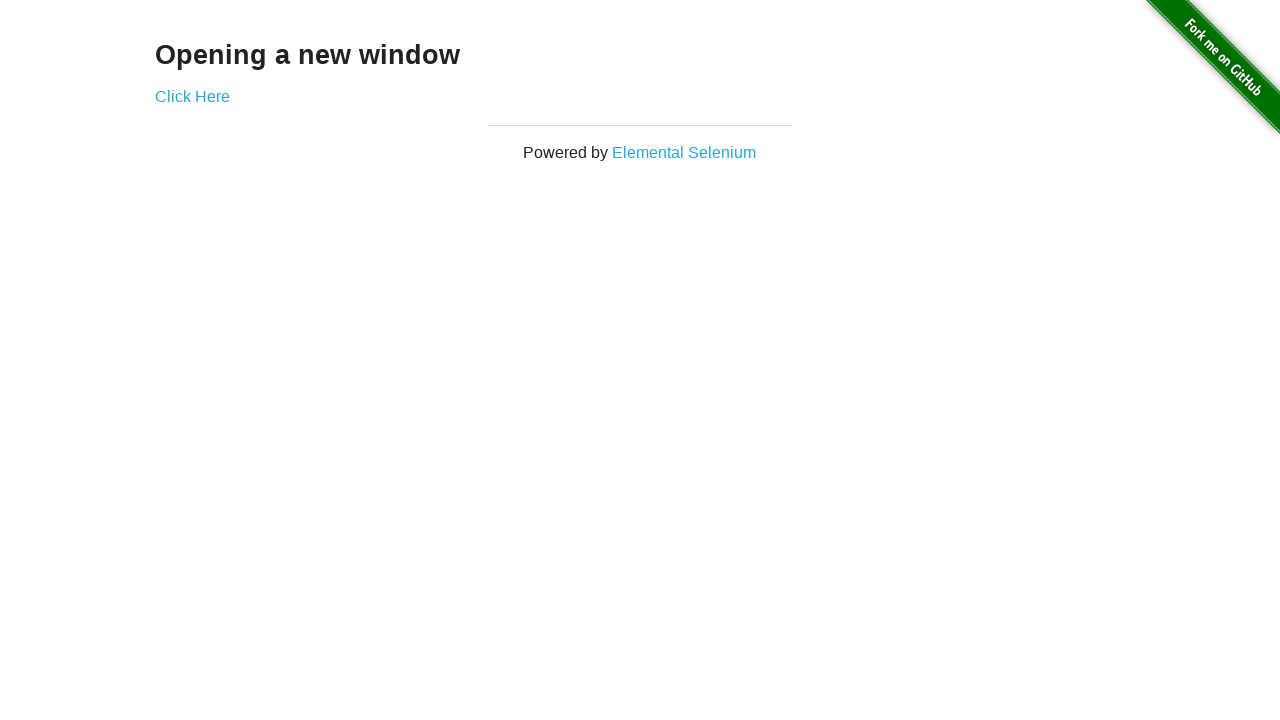

Clicked on 'Elemental Selenium' link to open new window at (684, 152) on xpath=//*[text()='Elemental Selenium']
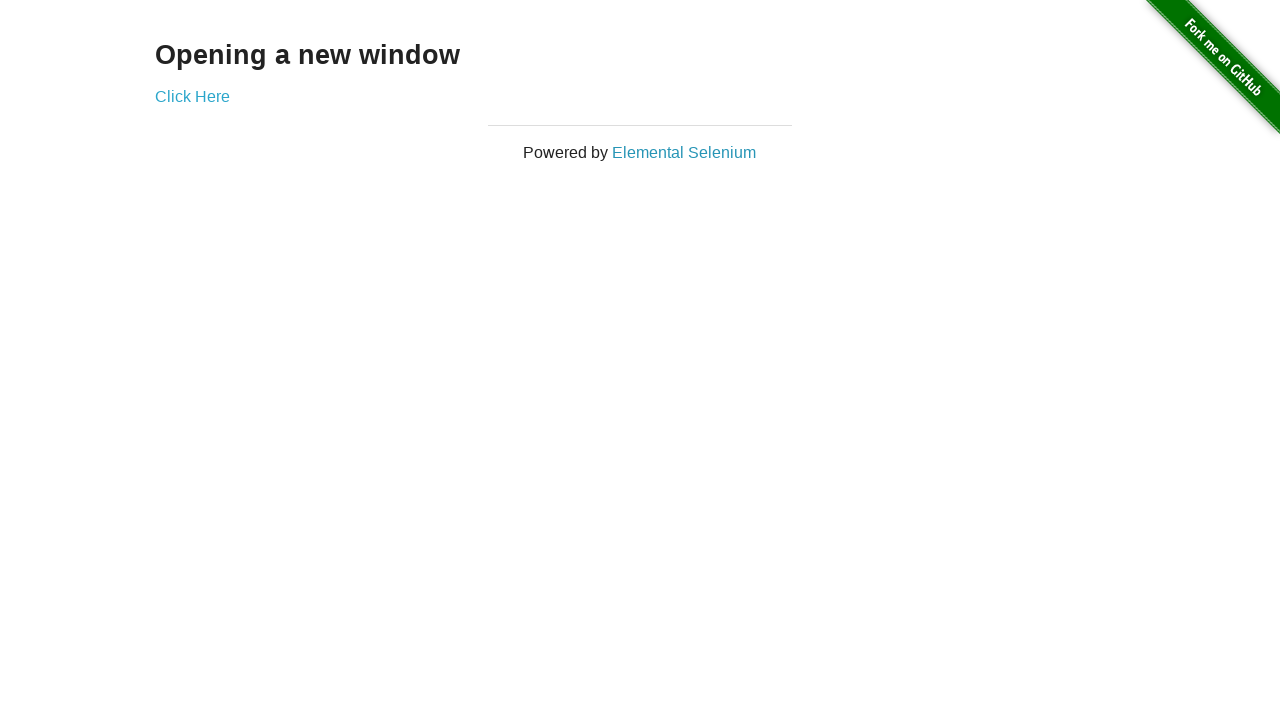

Captured new window/page object
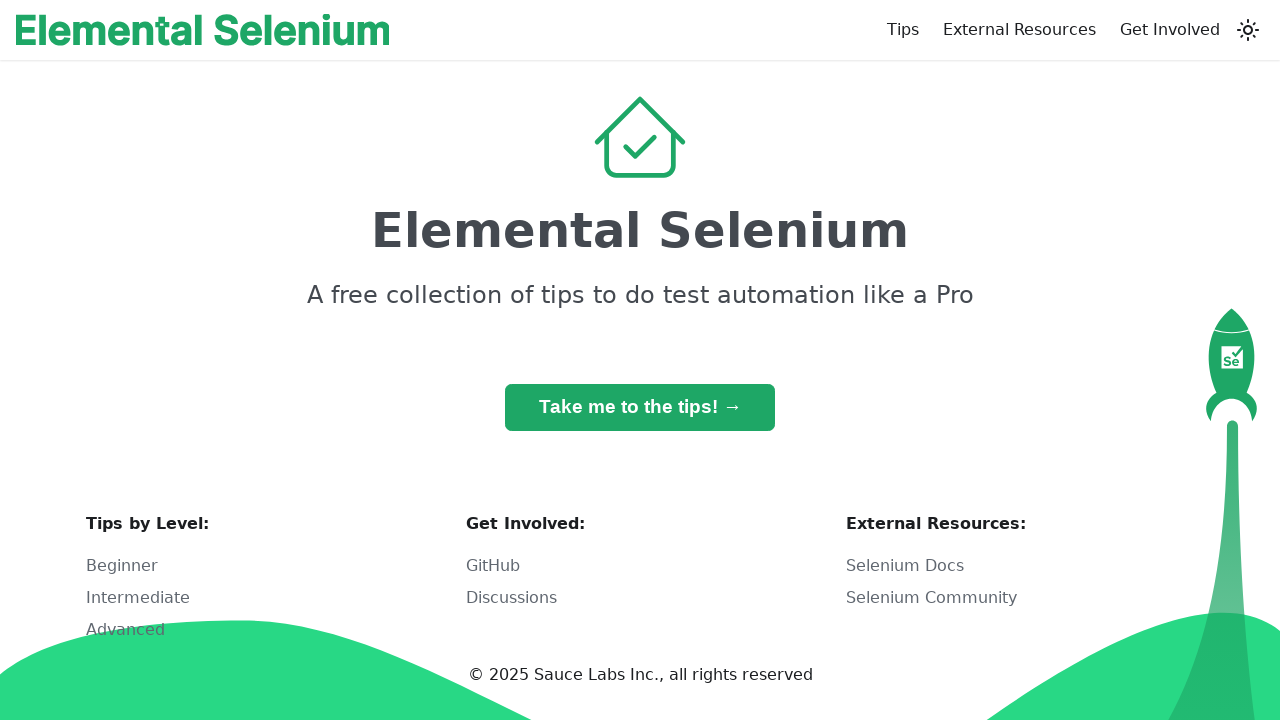

New page finished loading
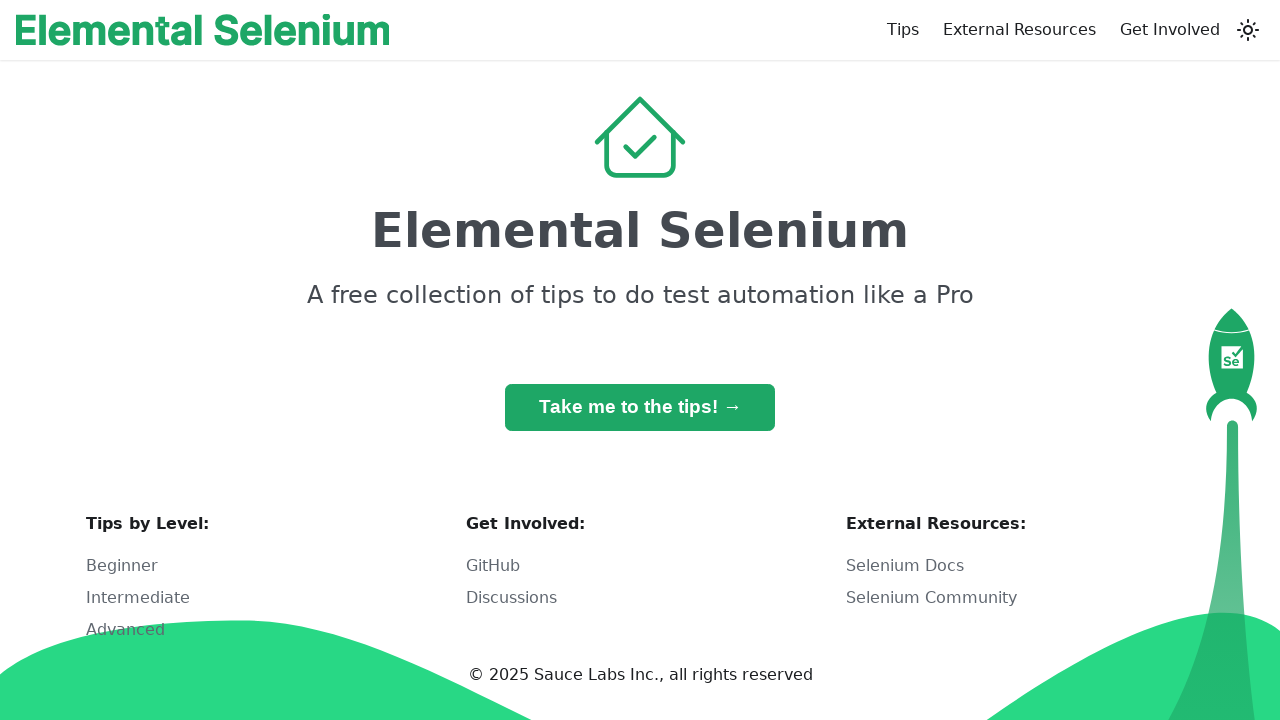

Retrieved h1 heading text: 'Elemental Selenium'
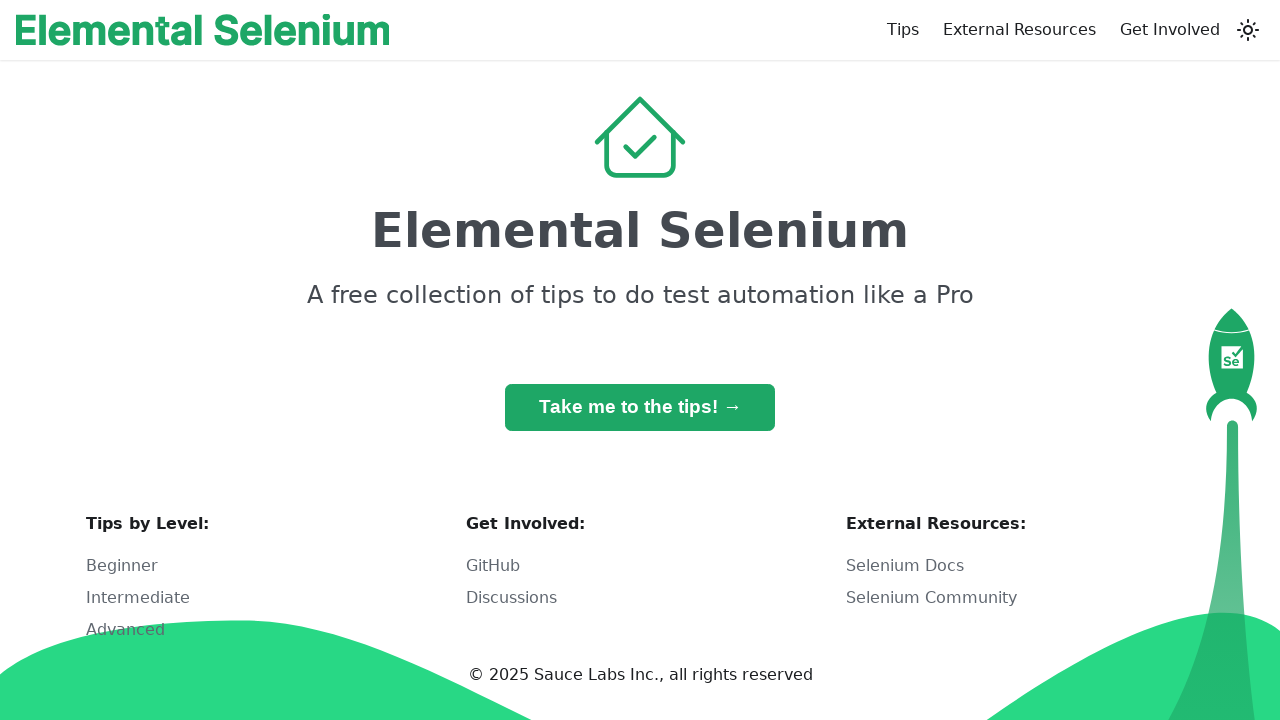

Verified heading text matches 'Elemental Selenium'
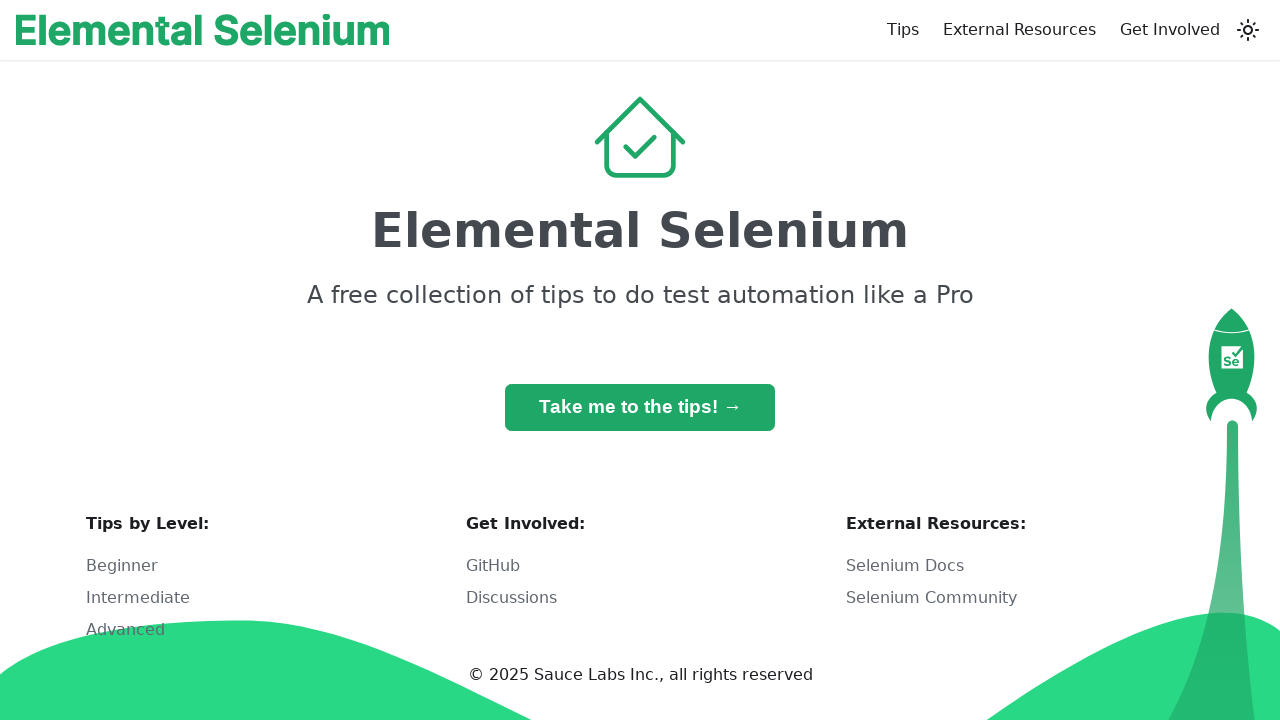

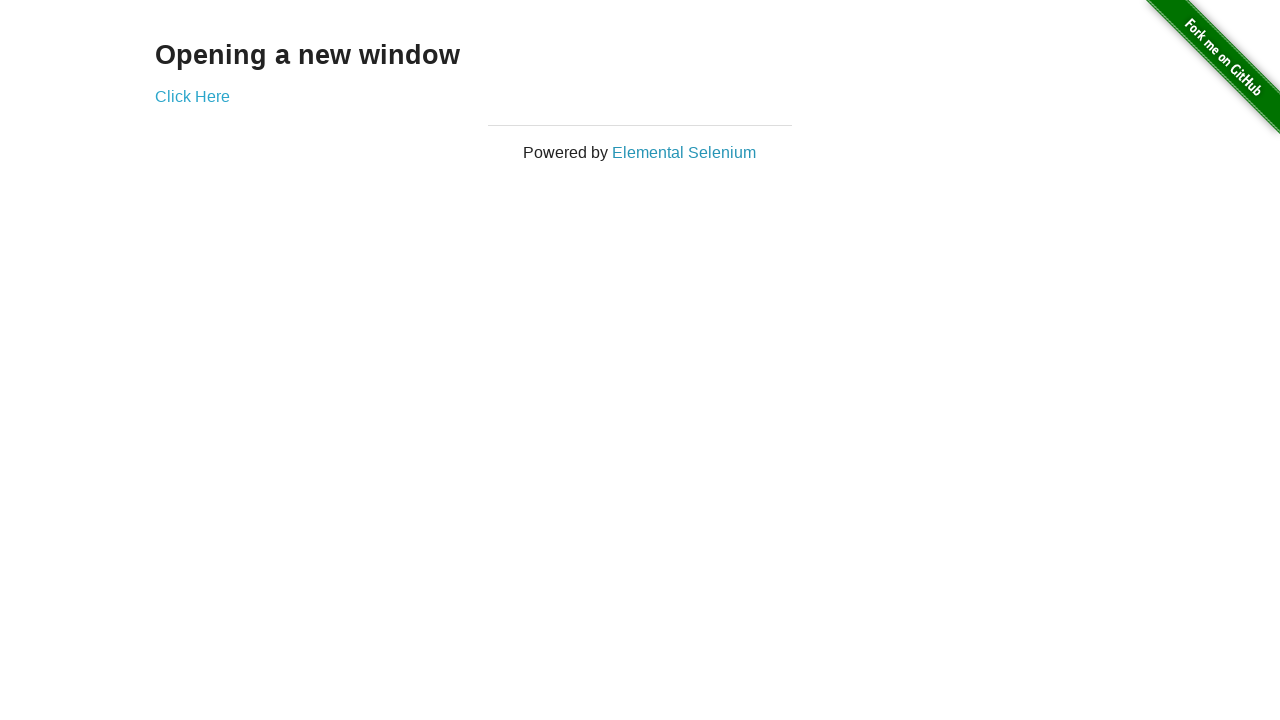